Tests opening a large modal dialog and verifying its text content before closing it

Starting URL: https://demoqa.com/modal-dialogs

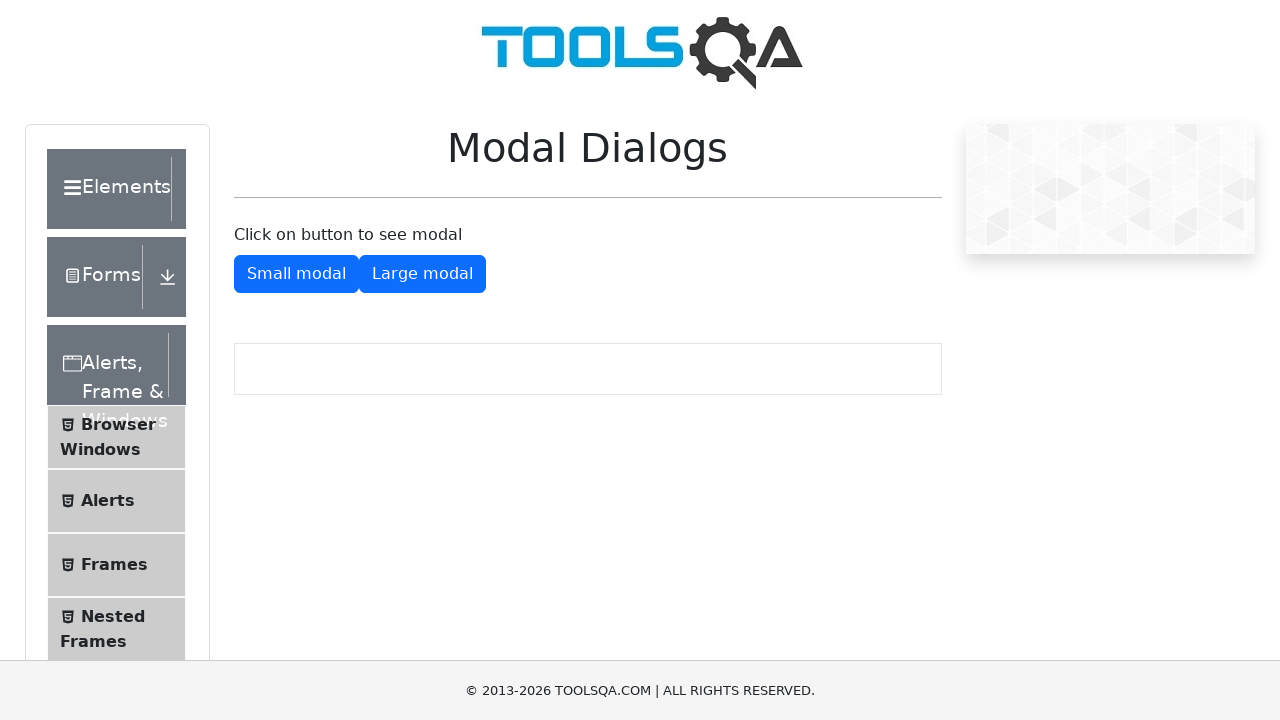

Clicked button to open large modal dialog at (422, 274) on #showLargeModal
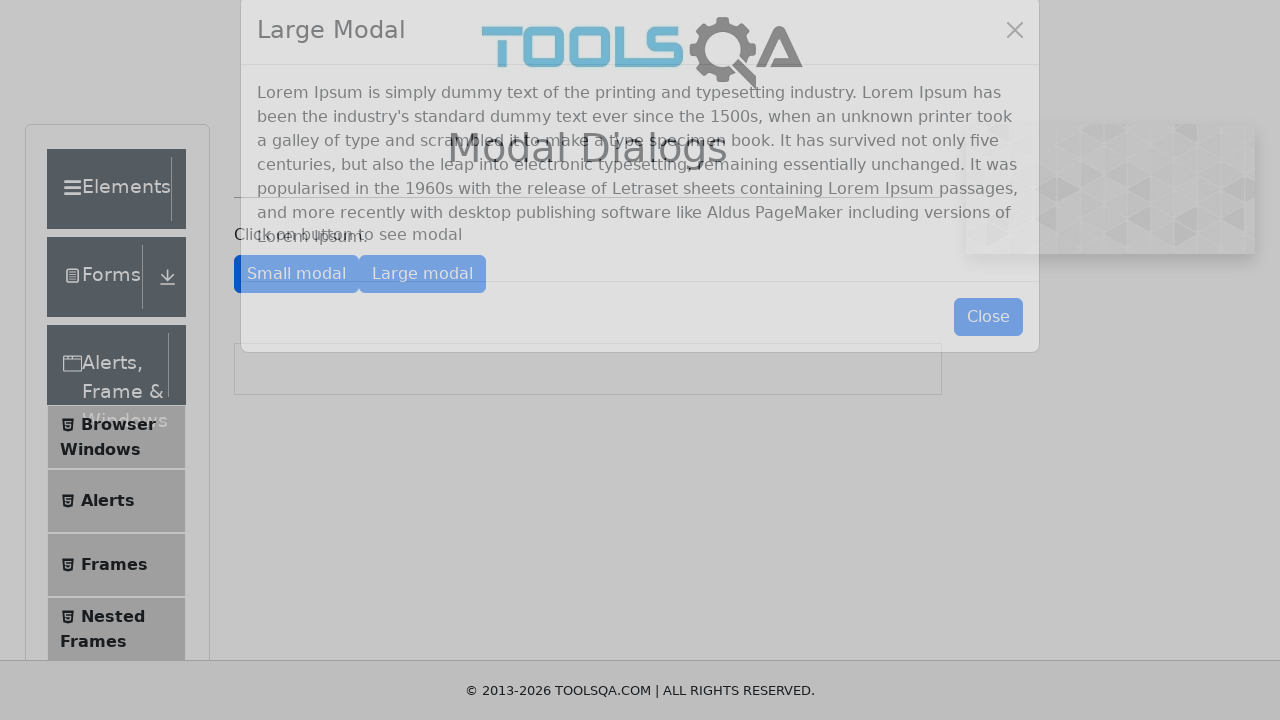

Large modal dialog appeared and loaded
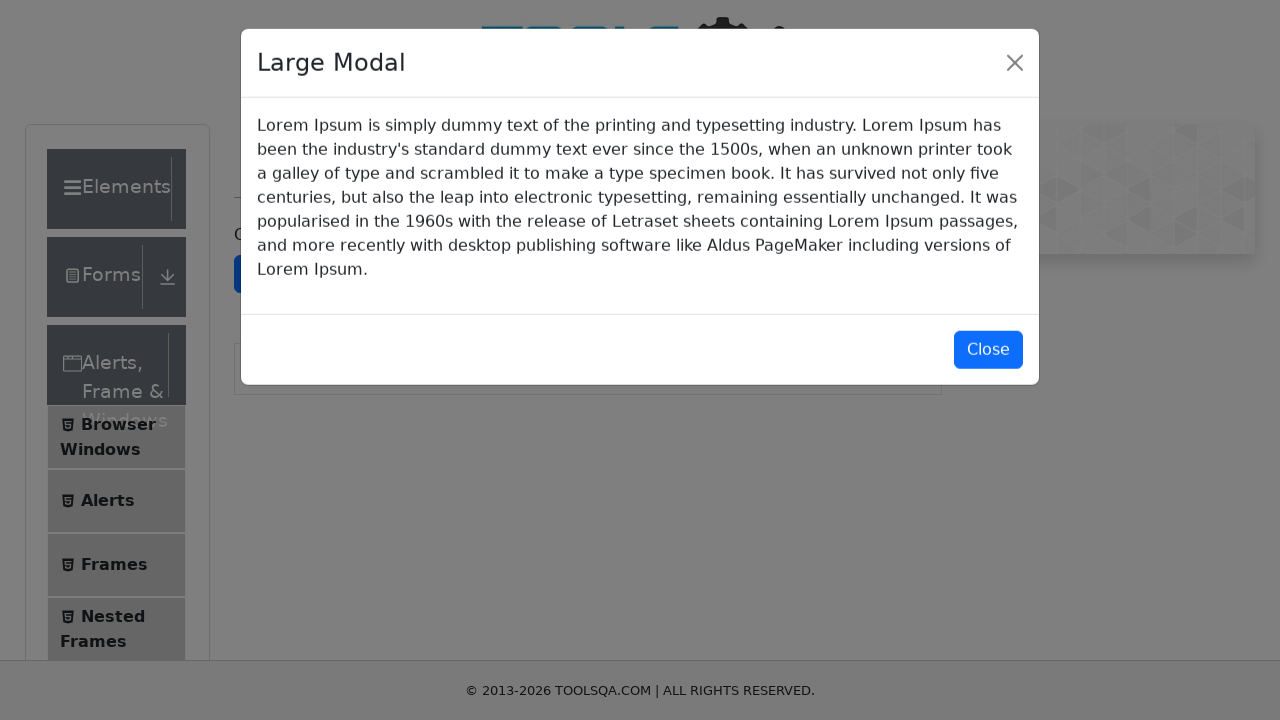

Retrieved modal text content (574 characters)
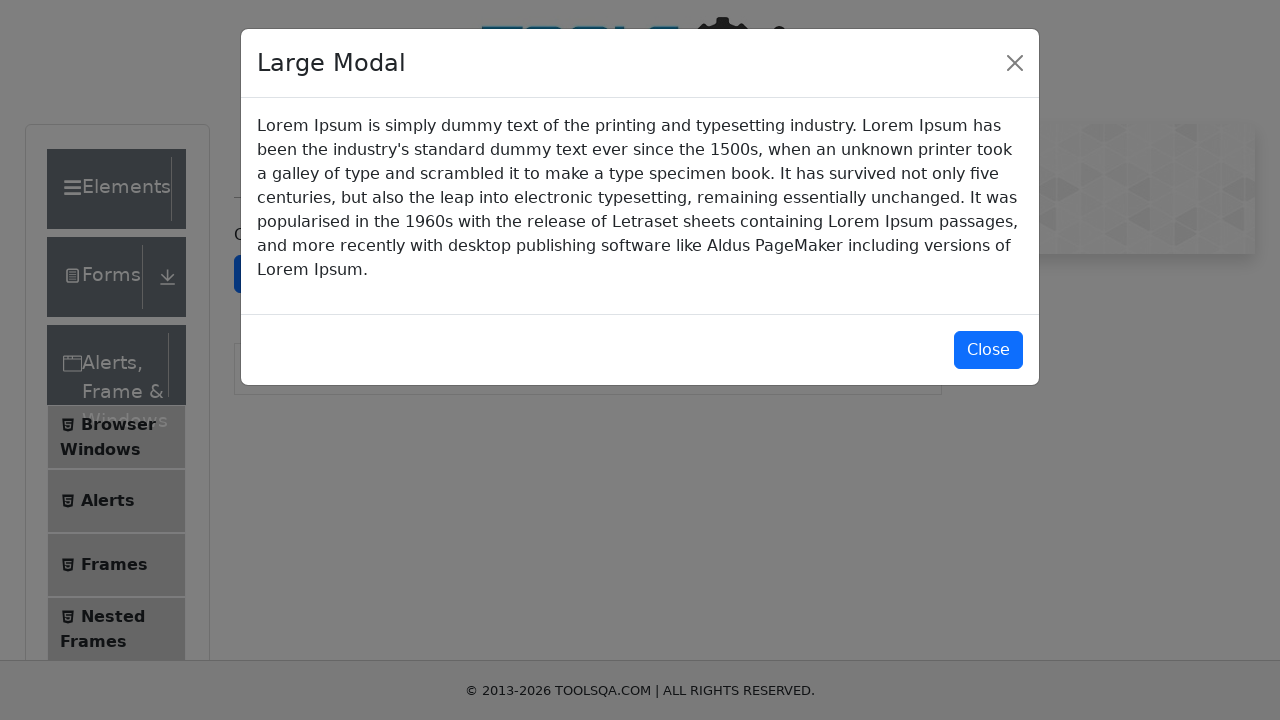

Verified modal text content is substantial (>100 characters)
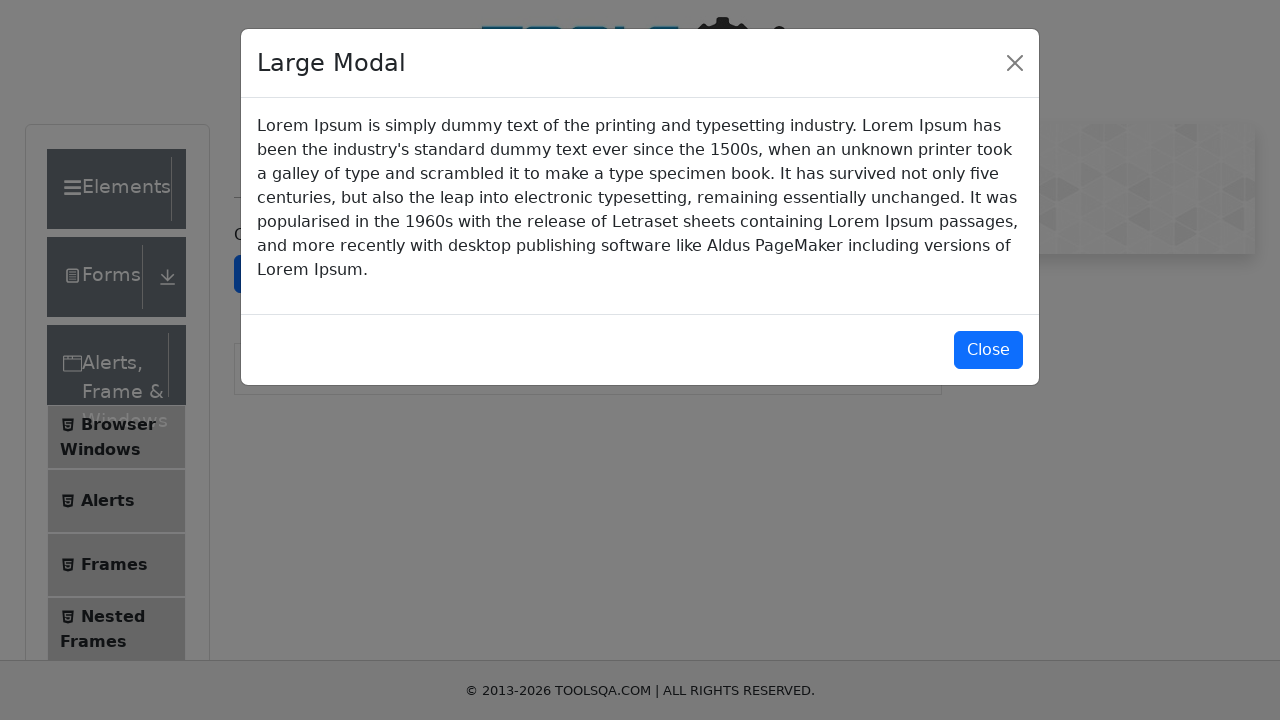

Clicked close button to dismiss large modal at (988, 350) on #closeLargeModal
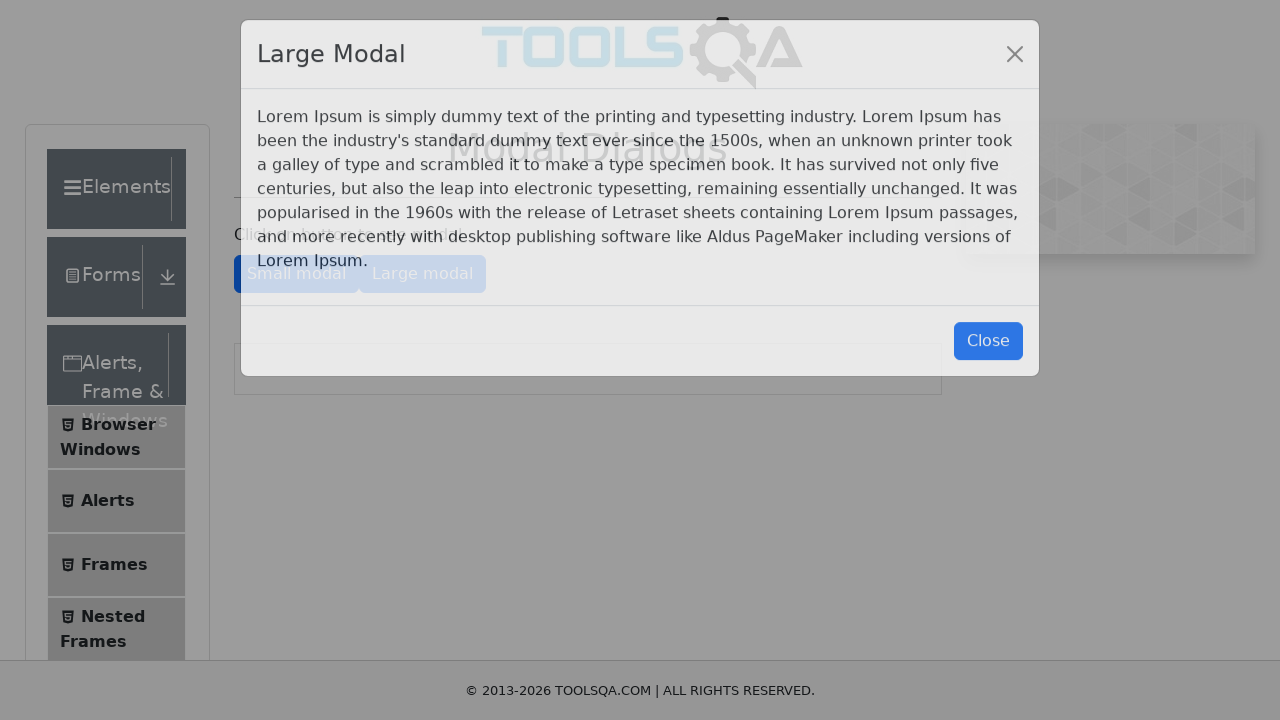

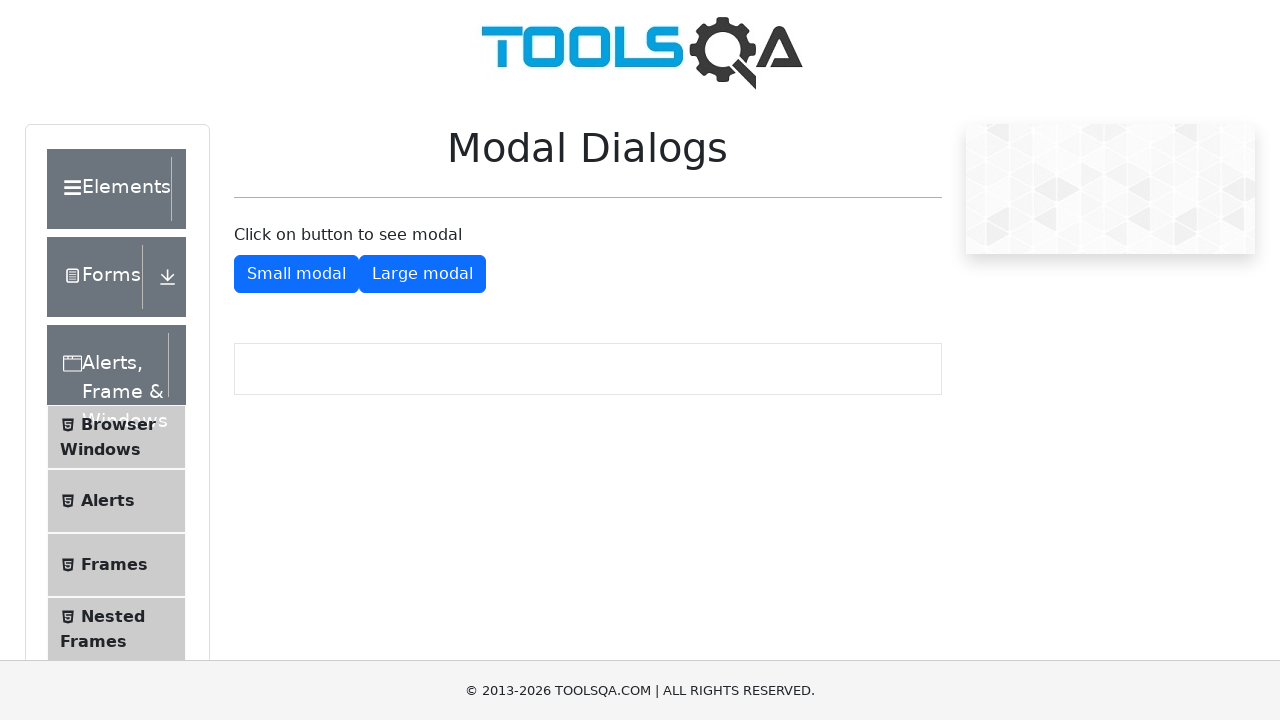